Tests that the toggle all checkbox updates its state when individual items are completed or cleared

Starting URL: https://demo.playwright.dev/todomvc

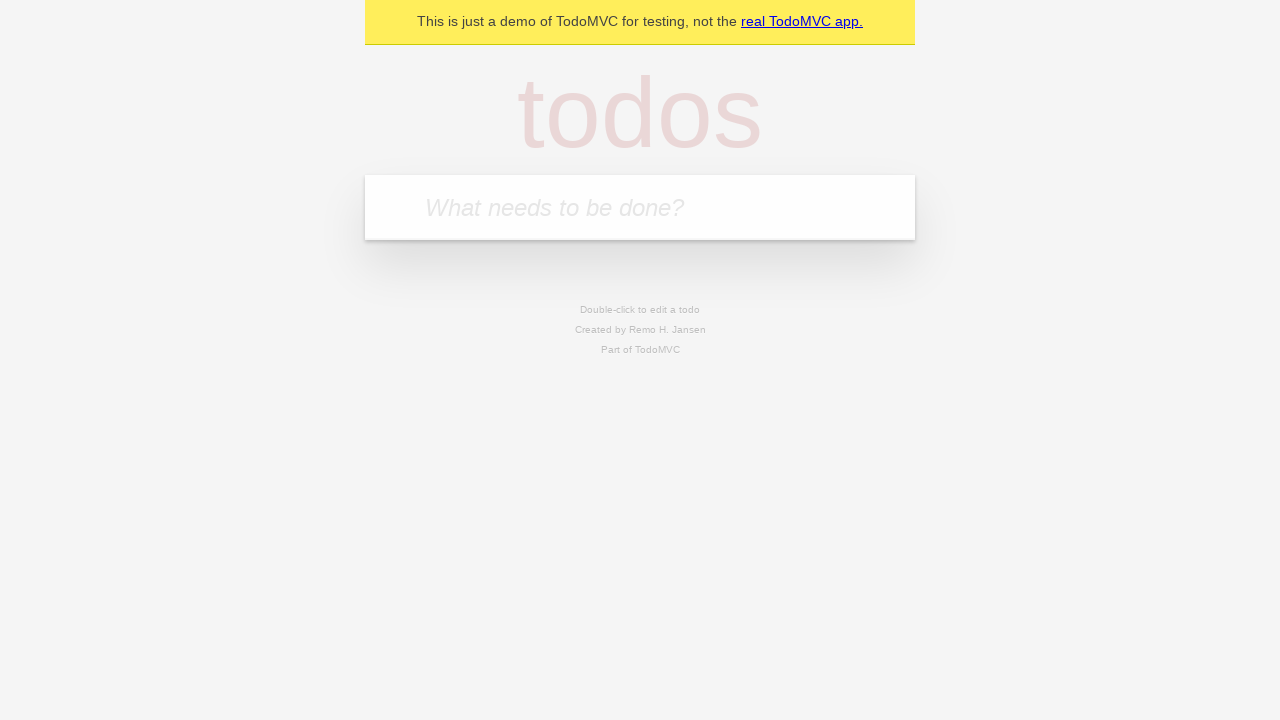

Filled new todo field with 'buy some cheese' on internal:attr=[placeholder="What needs to be done?"i]
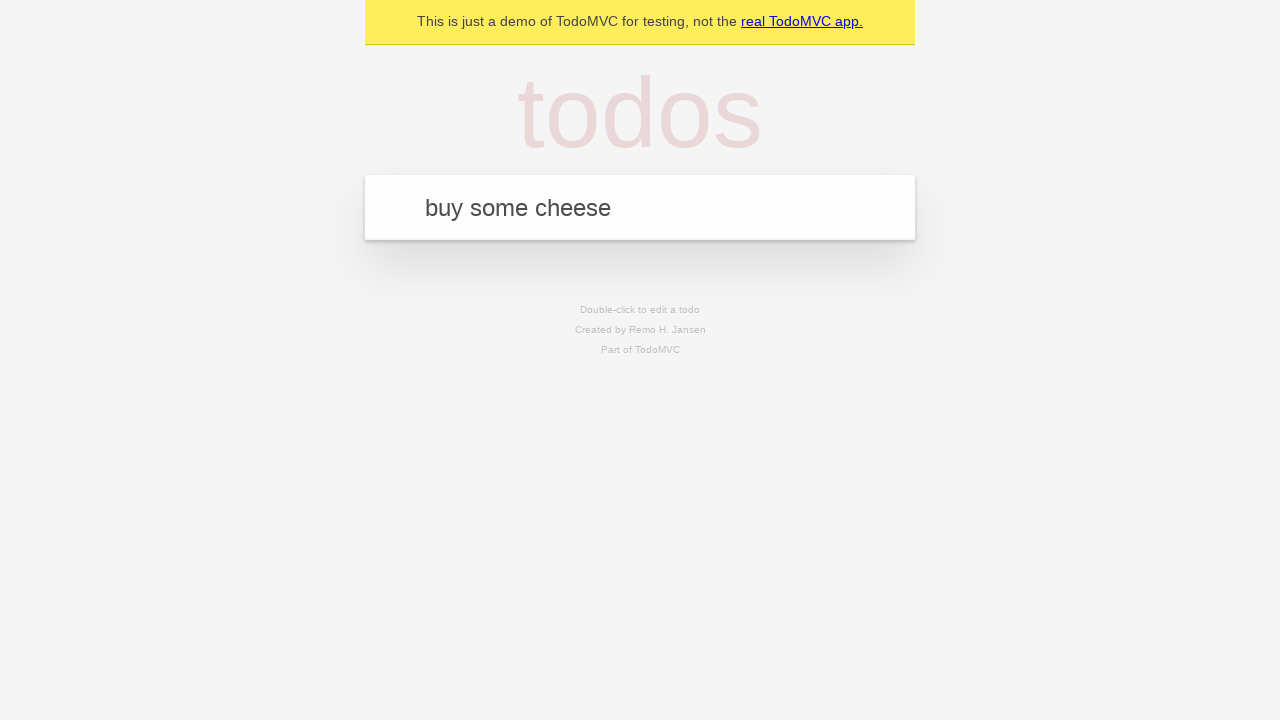

Pressed Enter to create todo 'buy some cheese' on internal:attr=[placeholder="What needs to be done?"i]
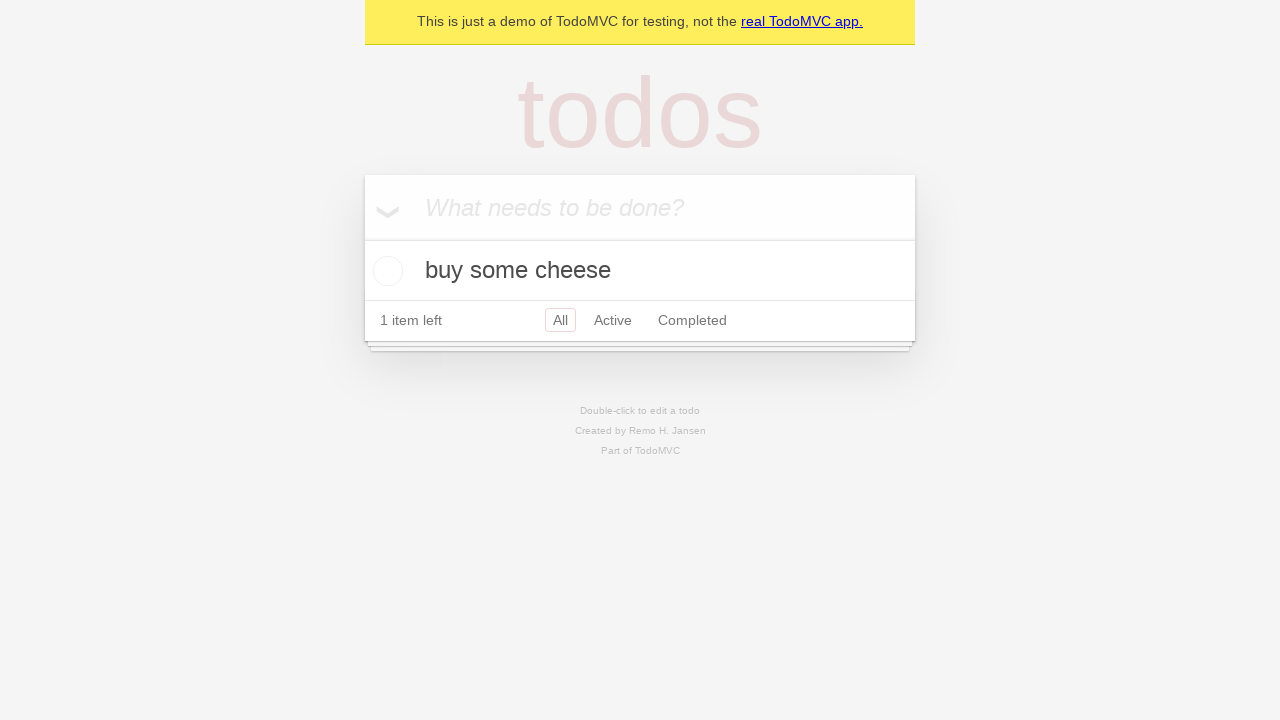

Filled new todo field with 'feed the cat' on internal:attr=[placeholder="What needs to be done?"i]
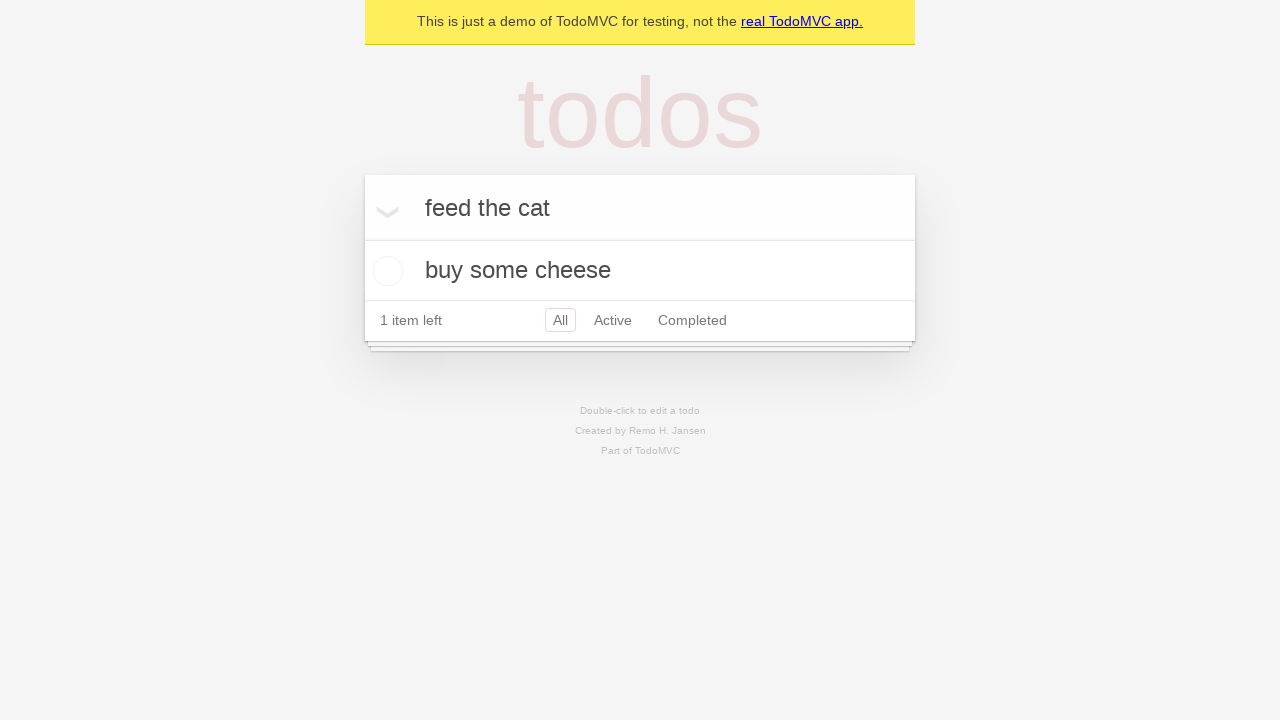

Pressed Enter to create todo 'feed the cat' on internal:attr=[placeholder="What needs to be done?"i]
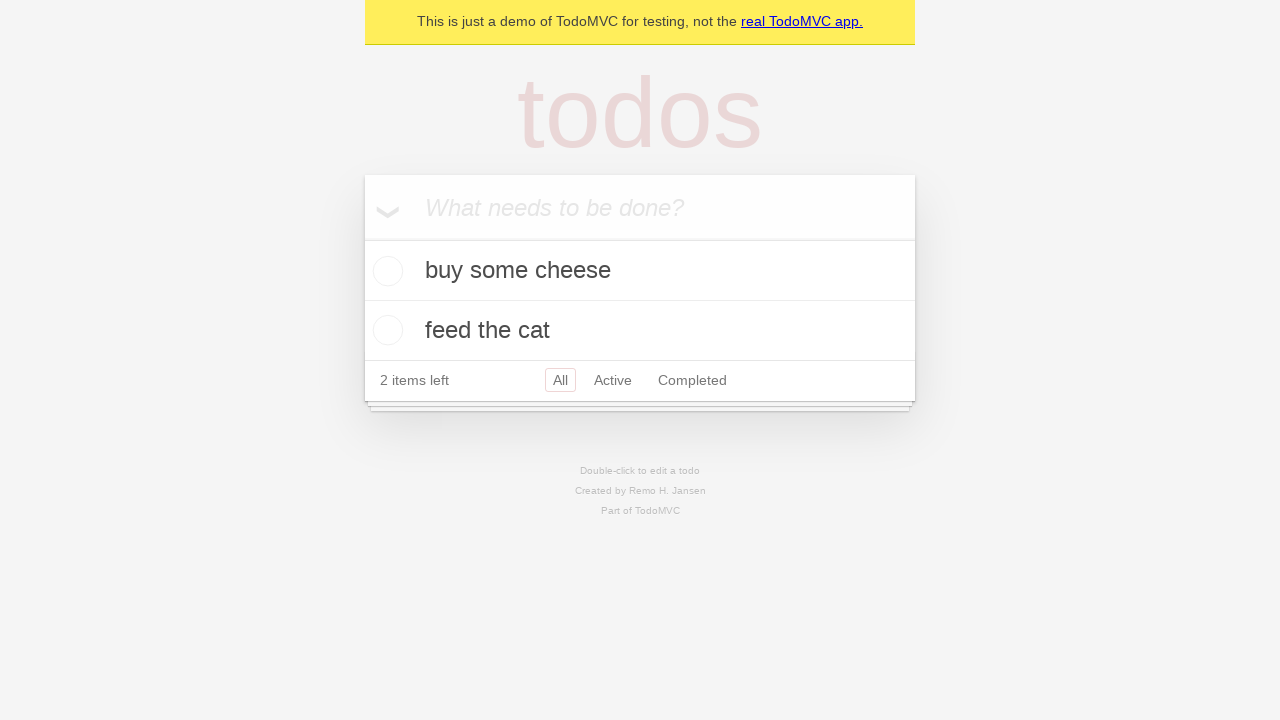

Filled new todo field with 'book a doctors appointment' on internal:attr=[placeholder="What needs to be done?"i]
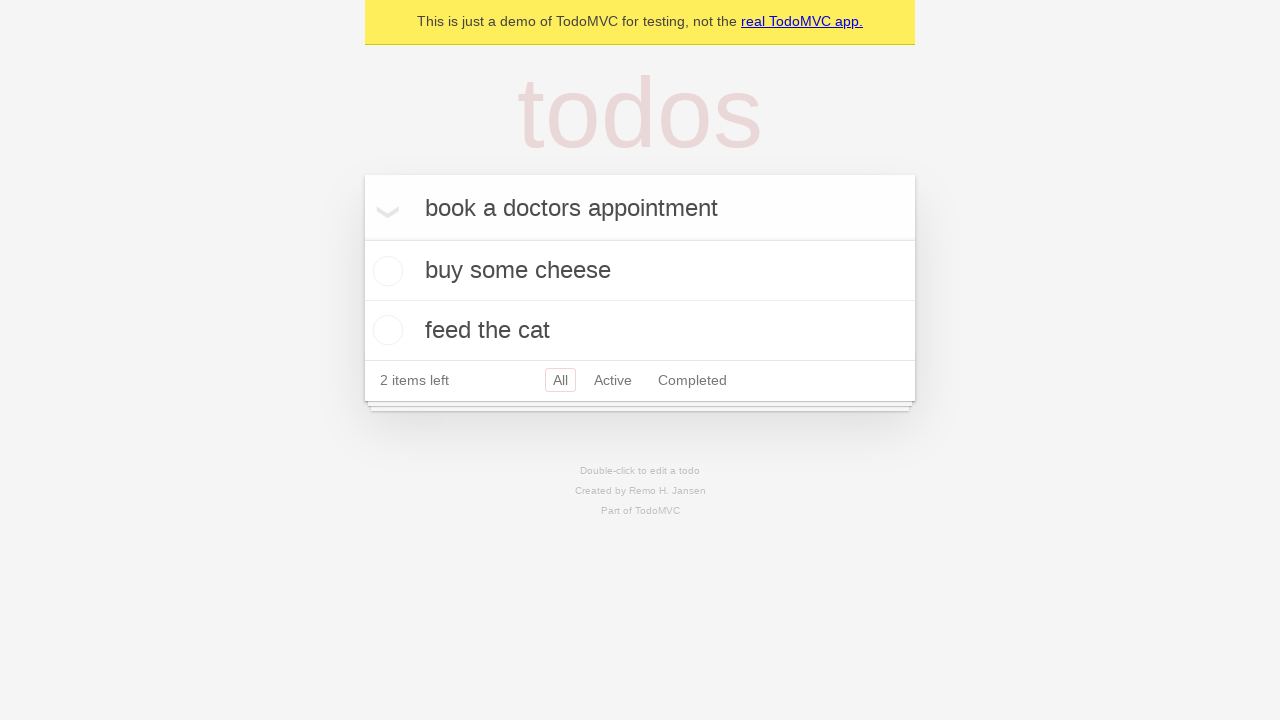

Pressed Enter to create todo 'book a doctors appointment' on internal:attr=[placeholder="What needs to be done?"i]
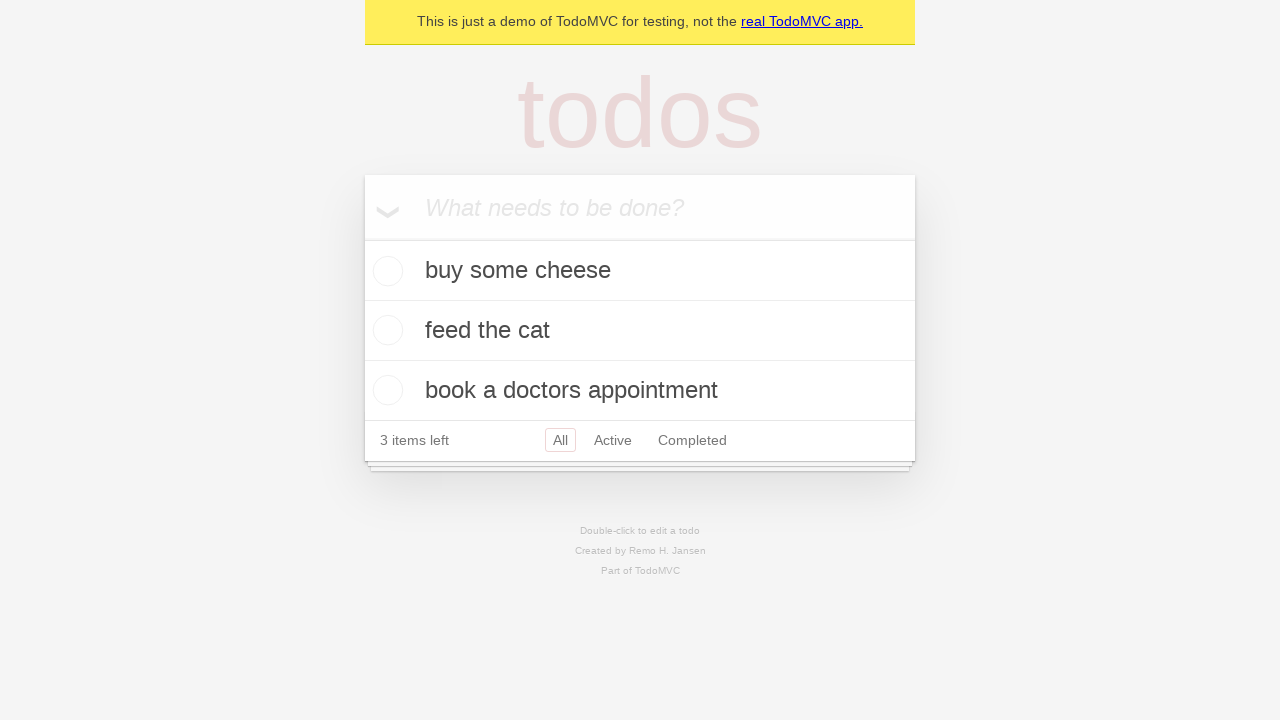

Checked 'Mark all as complete' checkbox at (362, 238) on internal:label="Mark all as complete"i
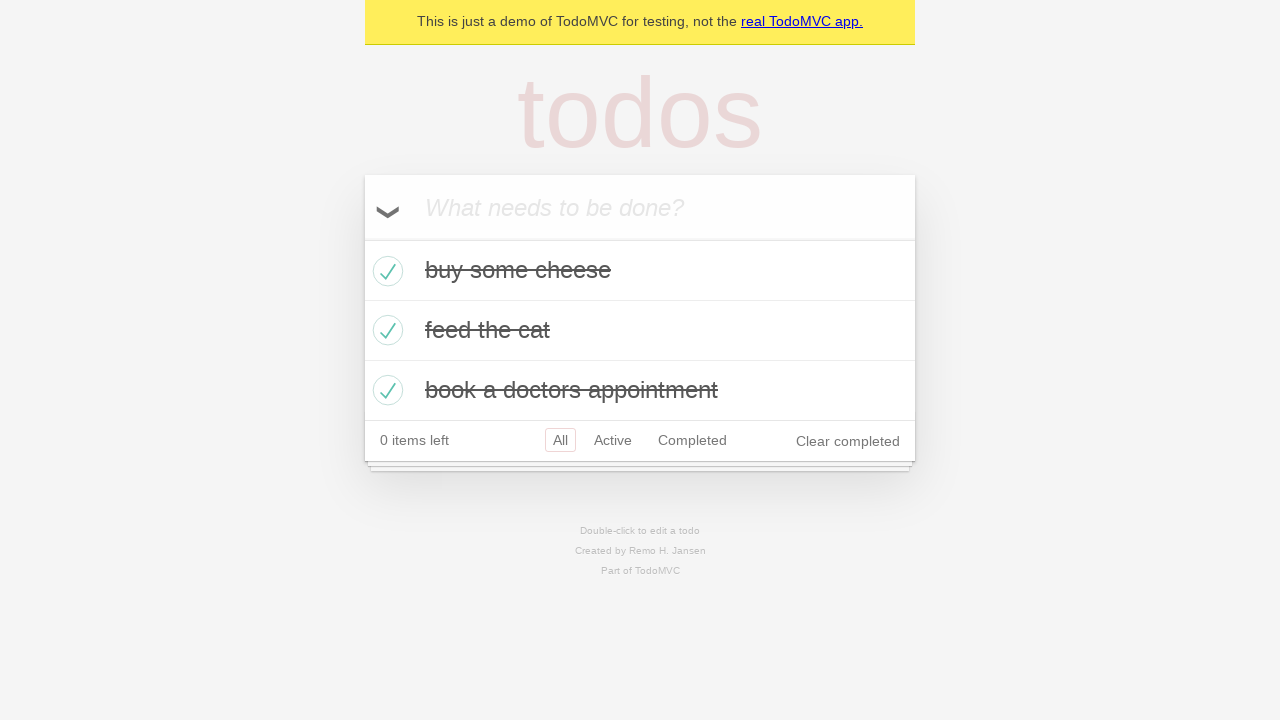

Unchecked the first todo item at (385, 271) on internal:testid=[data-testid="todo-item"s] >> nth=0 >> internal:role=checkbox
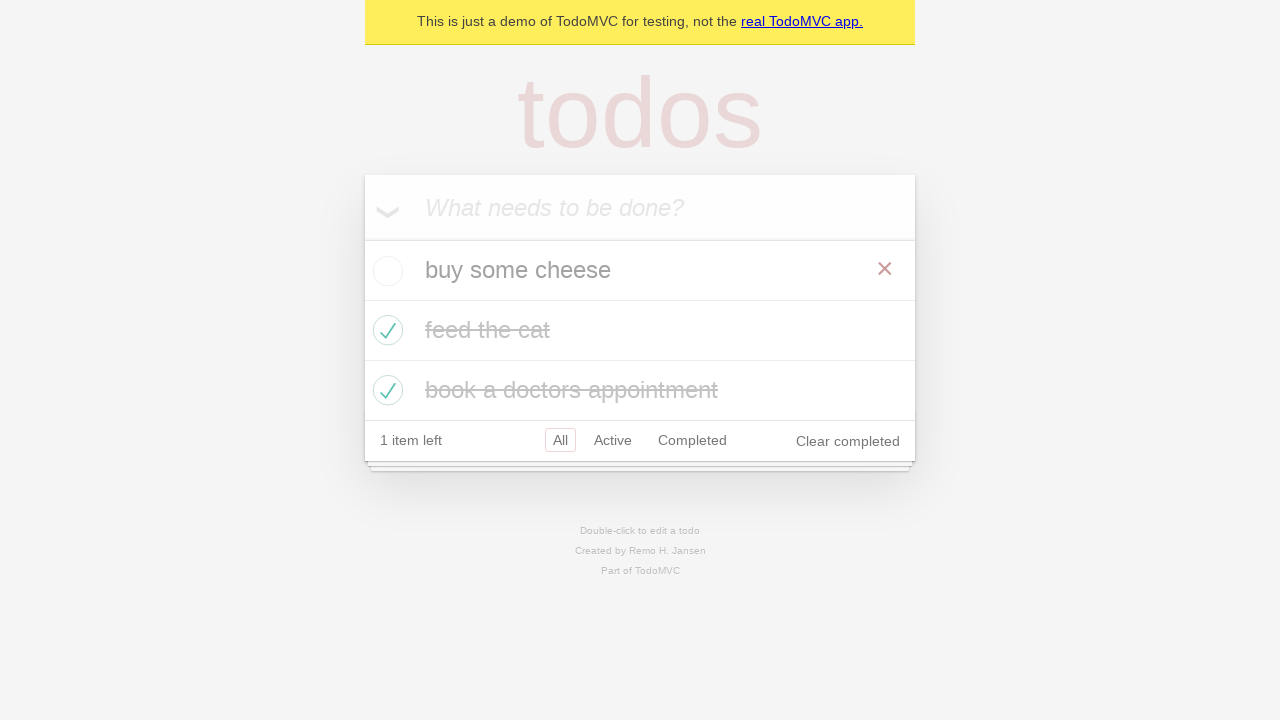

Checked the first todo item again at (385, 271) on internal:testid=[data-testid="todo-item"s] >> nth=0 >> internal:role=checkbox
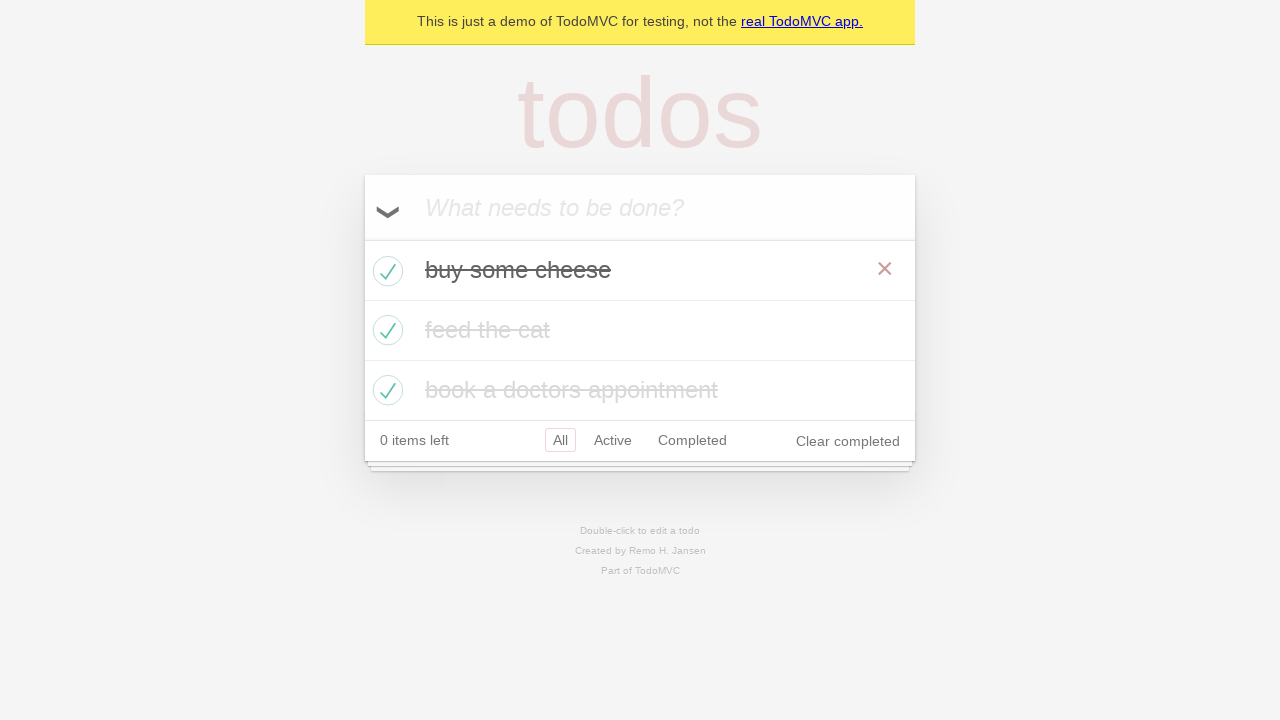

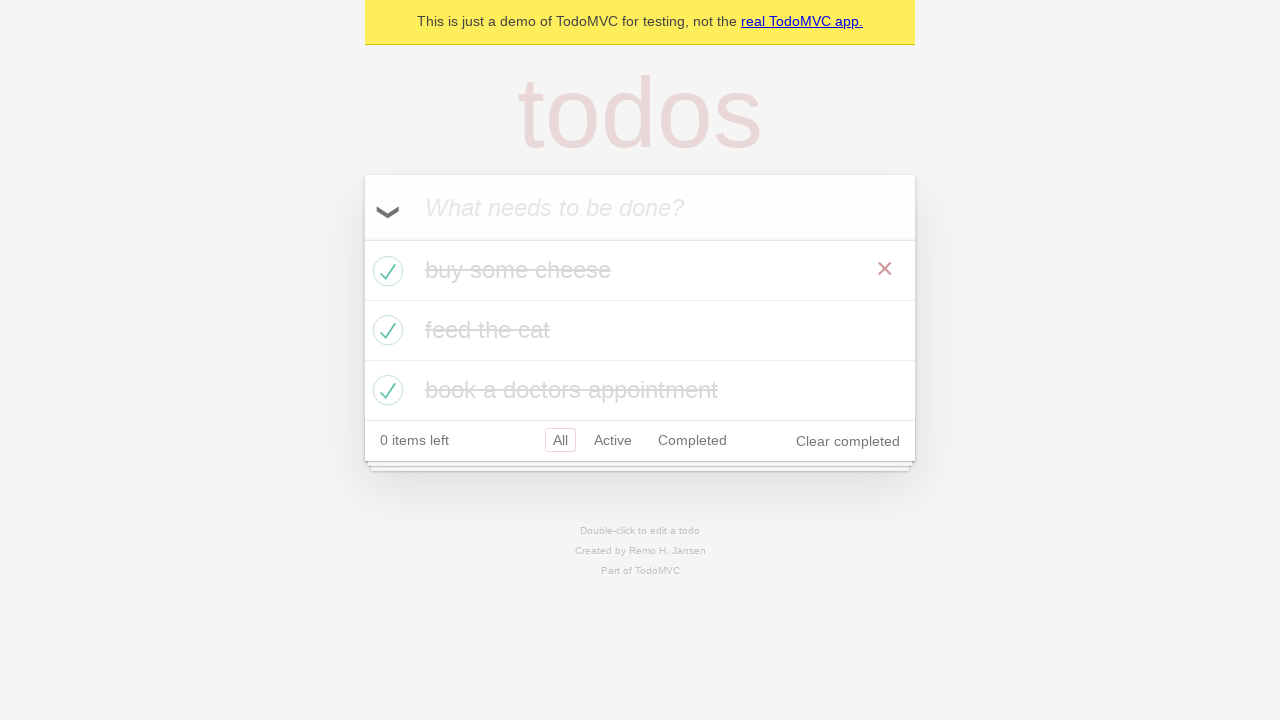